Navigates to a yearly calendar template page and clicks on a download link

Starting URL: https://www.vertex42.com/ExcelTemplates/yearly-calendar.html

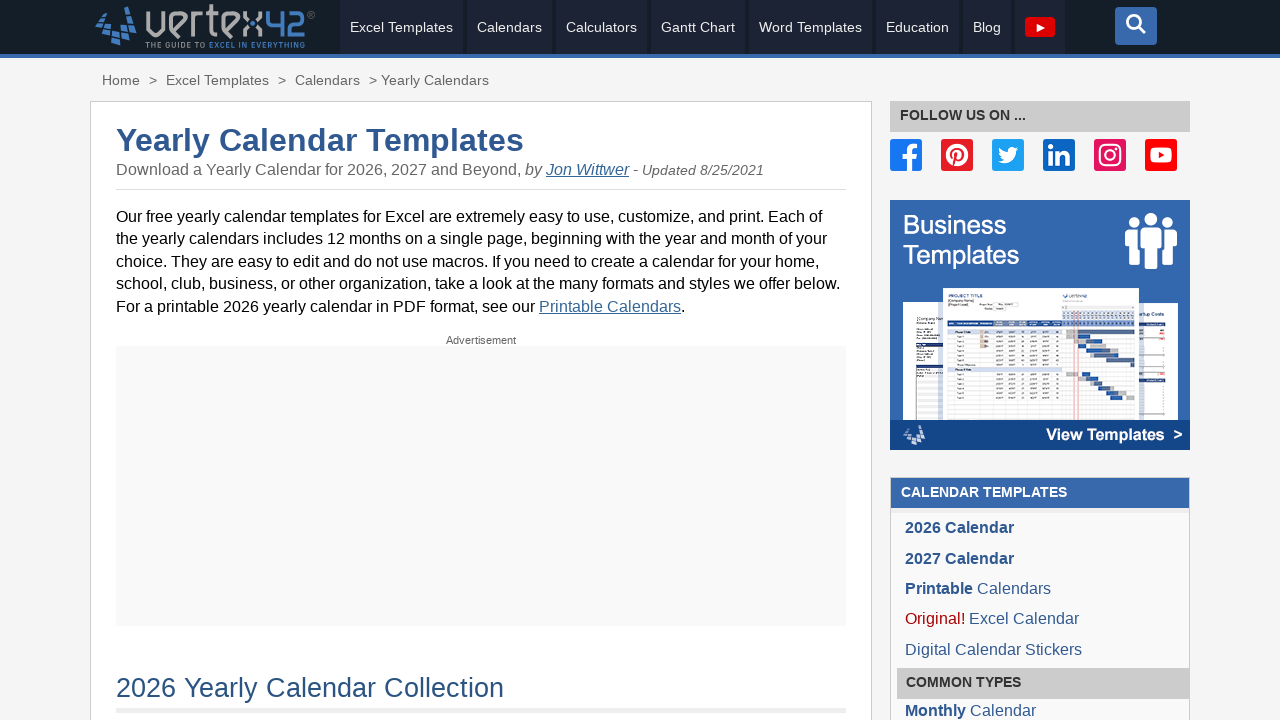

Clicked the download link in the 7th paragraph at (527, 361) on xpath=//div[1]/div/p[7]/a
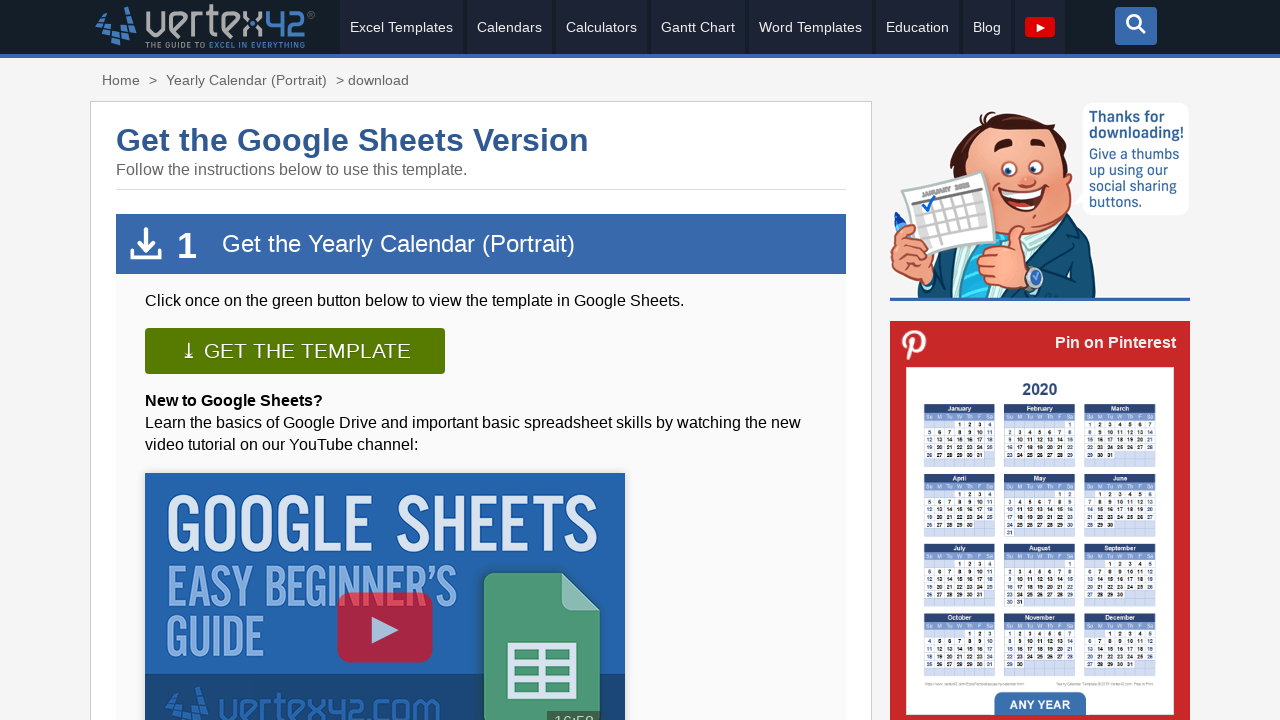

Waited 2 seconds for navigation or dialog to complete
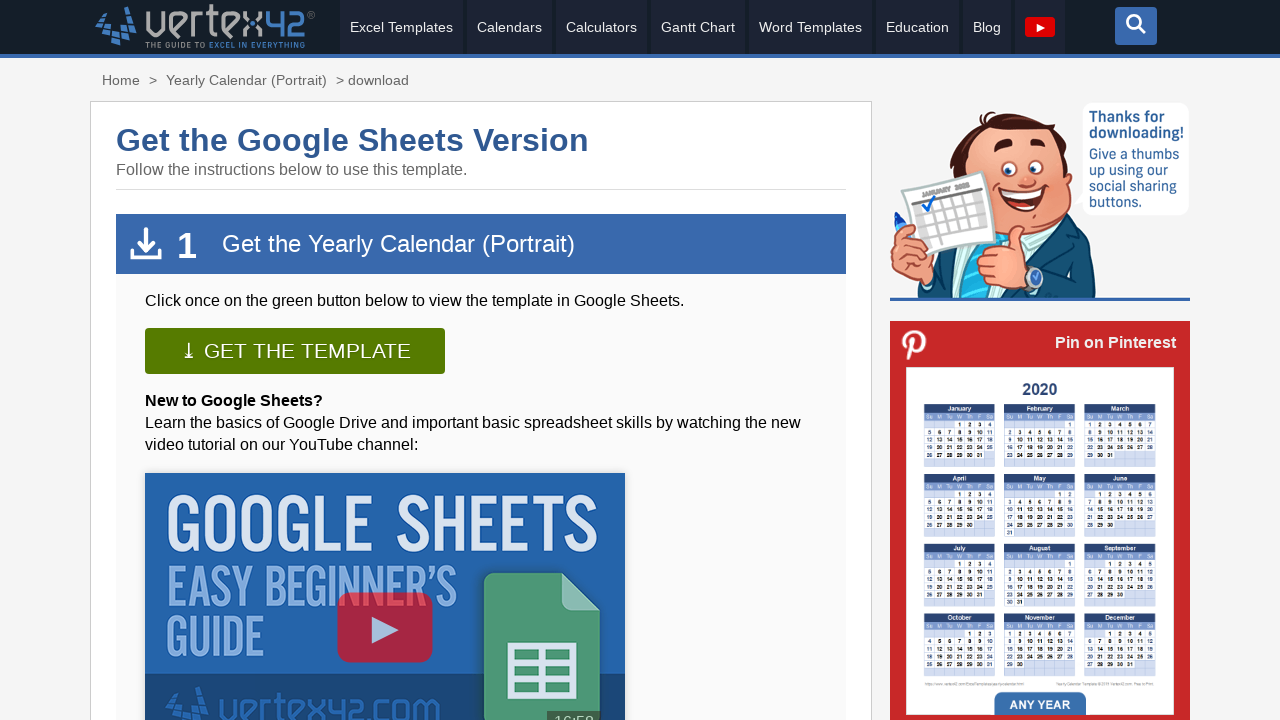

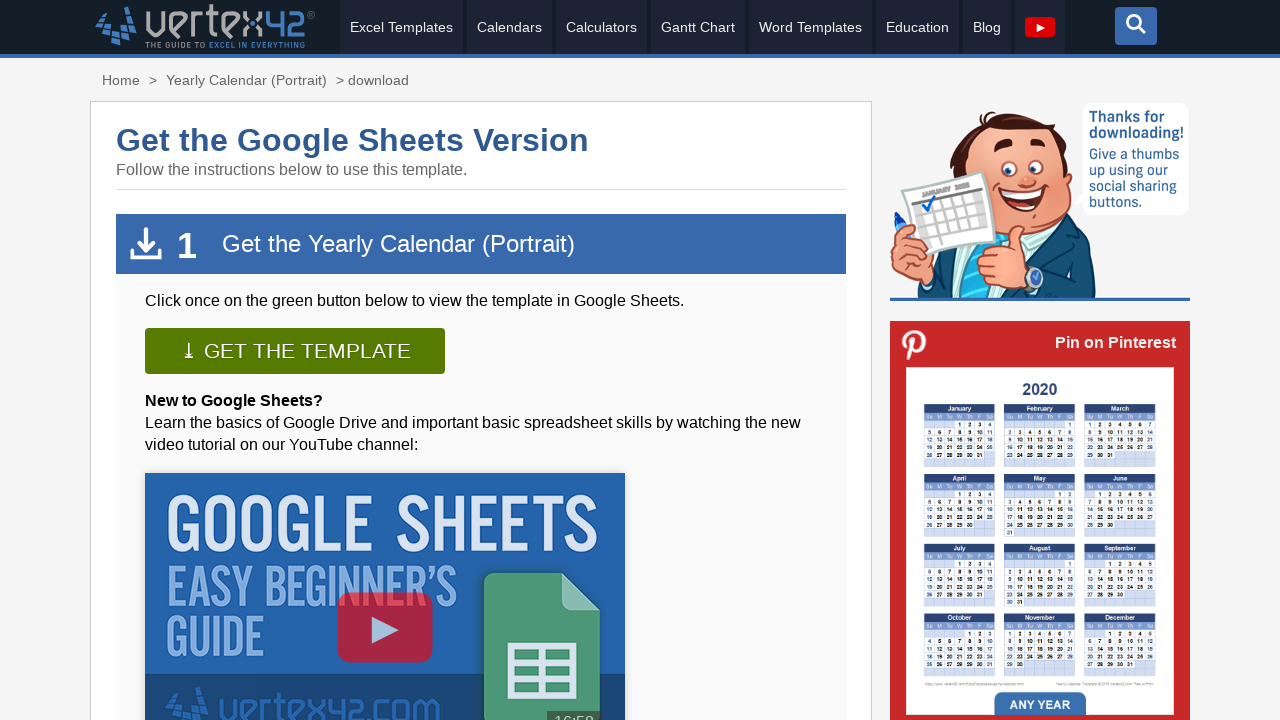